Tests double-click and right-click interactions on buttons, handling the alert that appears after double-clicking

Starting URL: https://www.automationtestinginsider.com/2019/08/textarea-textarea-element-defines-multi.html

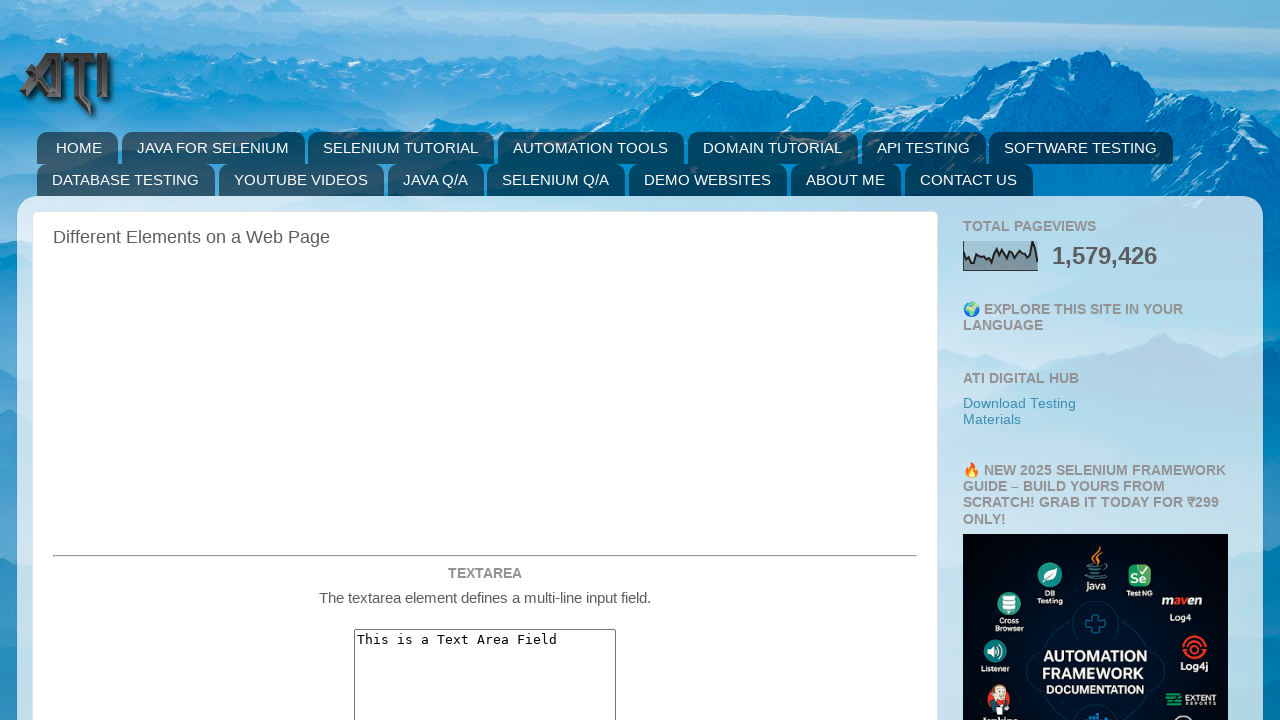

Located double-click button element
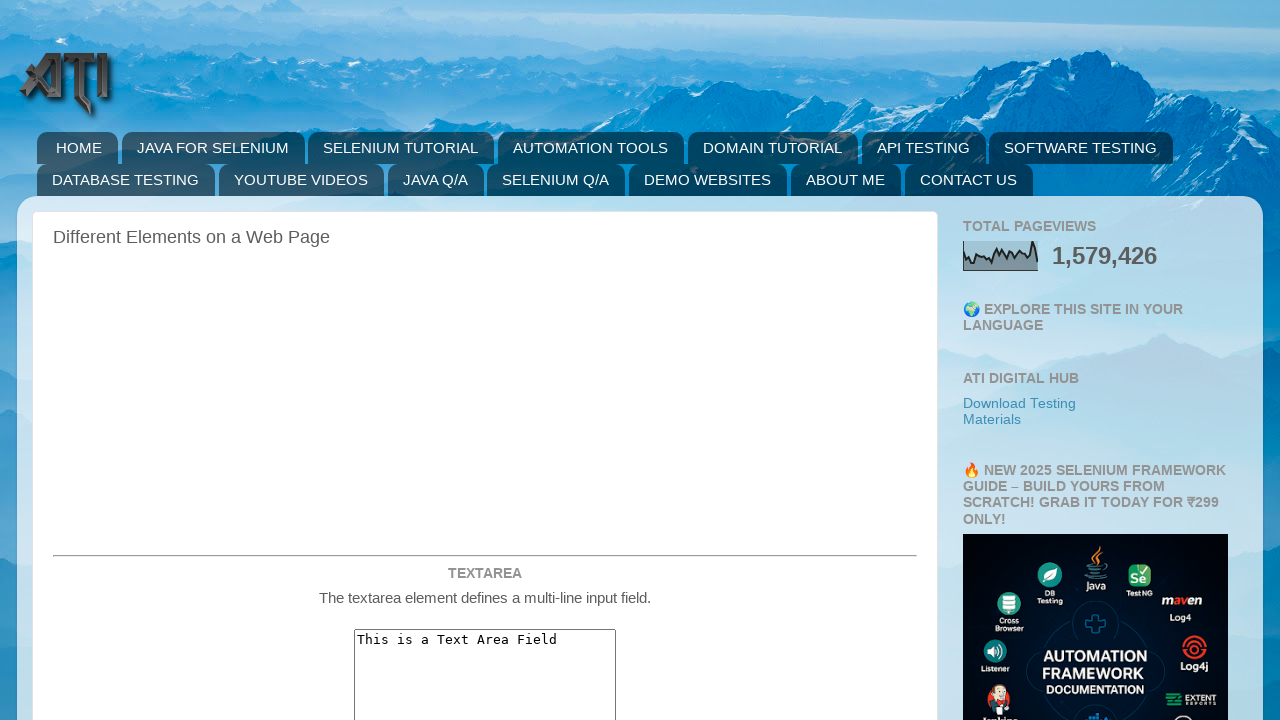

Performed double-click on button at (485, 360) on #doubleClickBtn
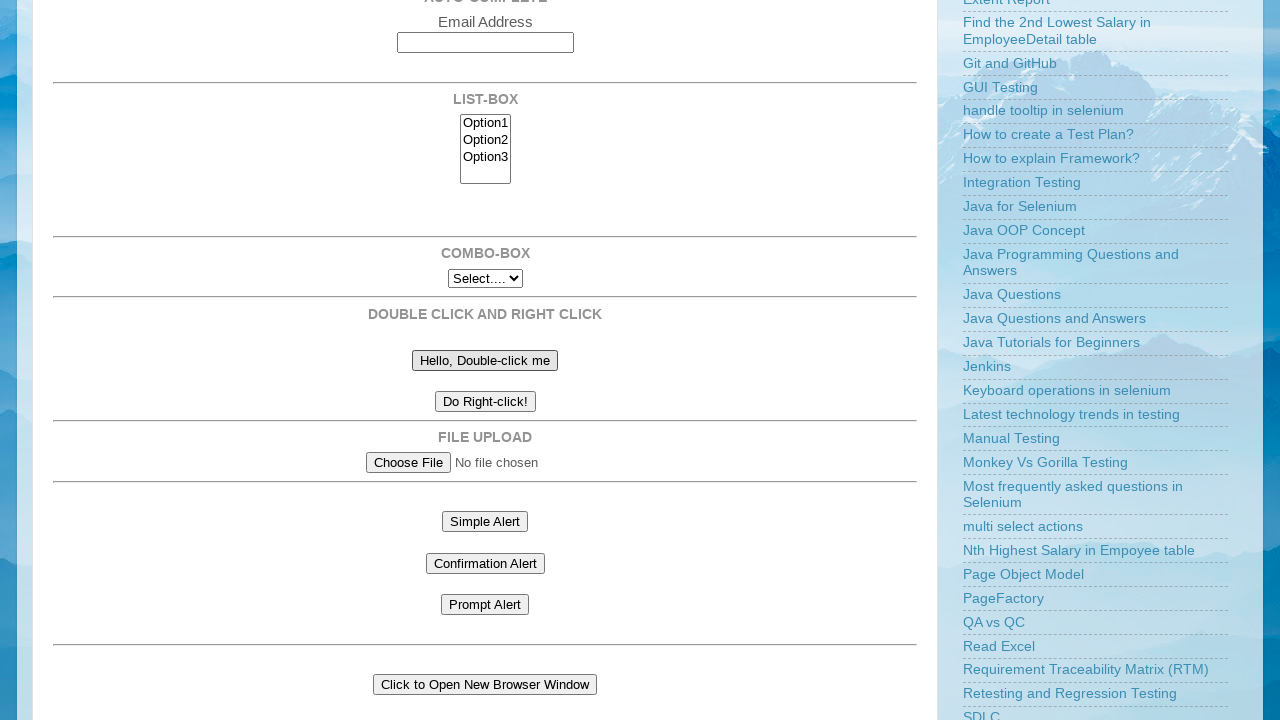

Set up dialog handler to accept alerts
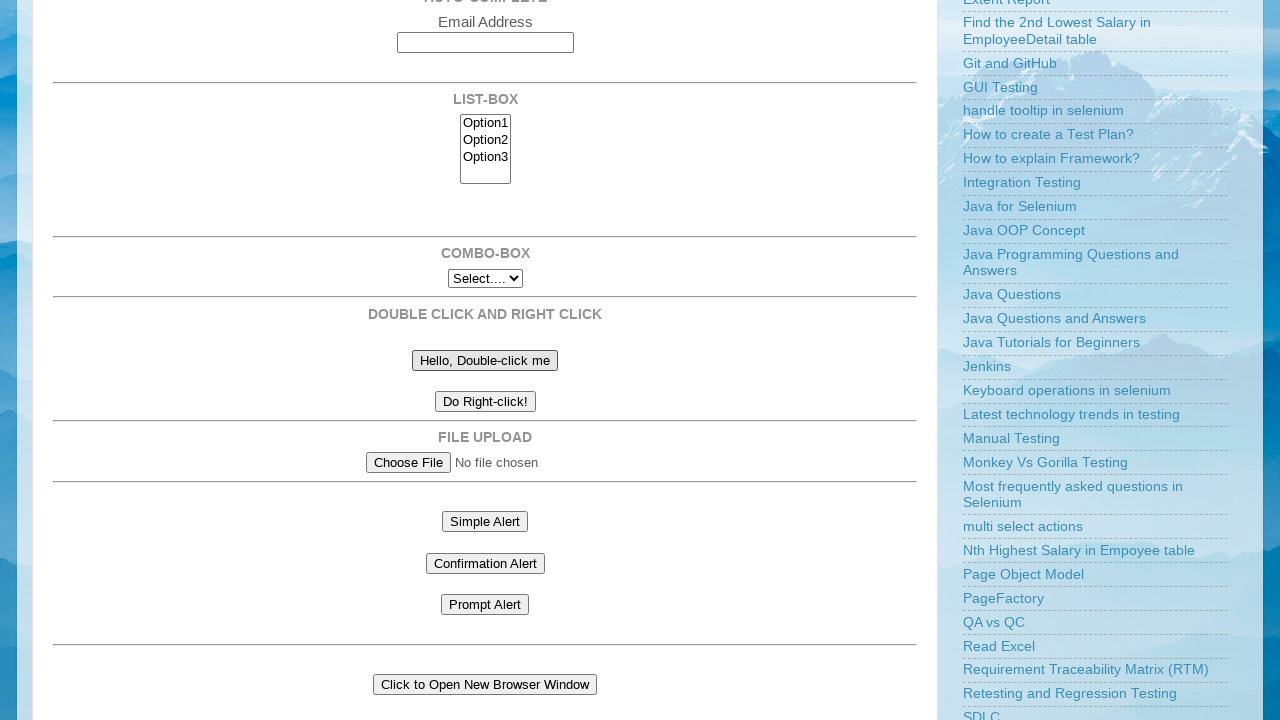

Located right-click button element
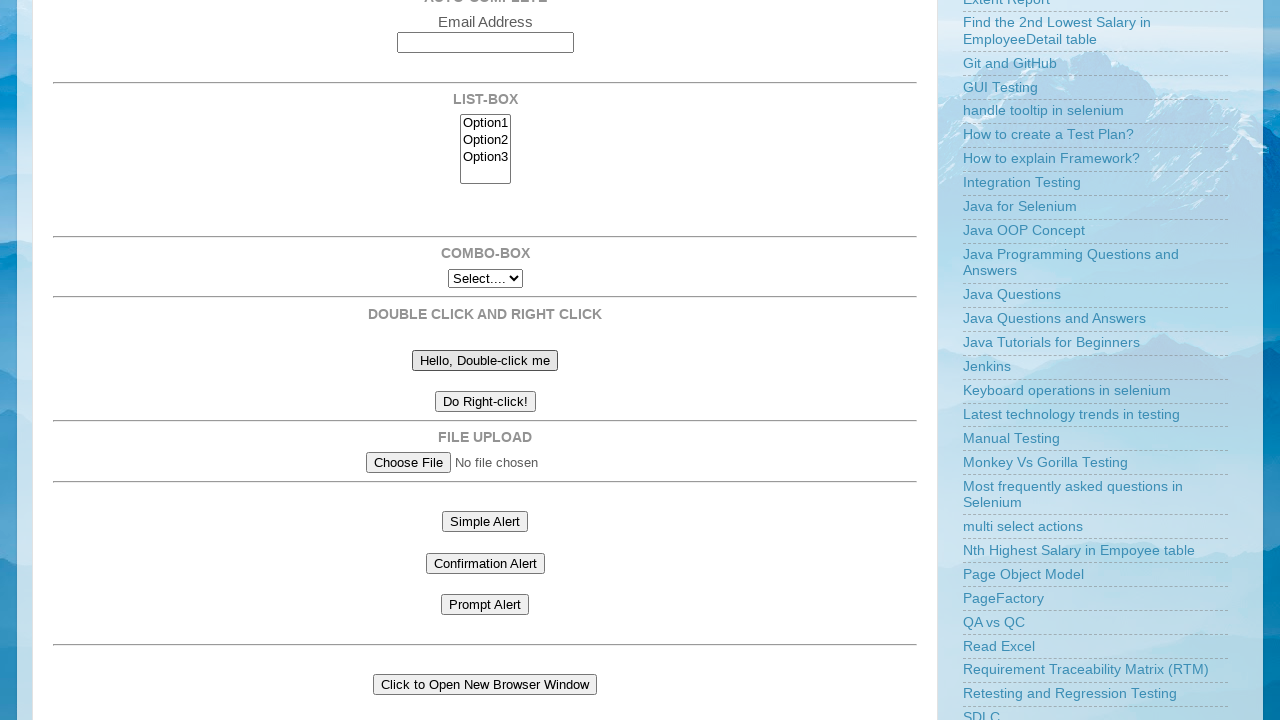

Performed right-click (context click) on button at (485, 402) on #rightClickBtn
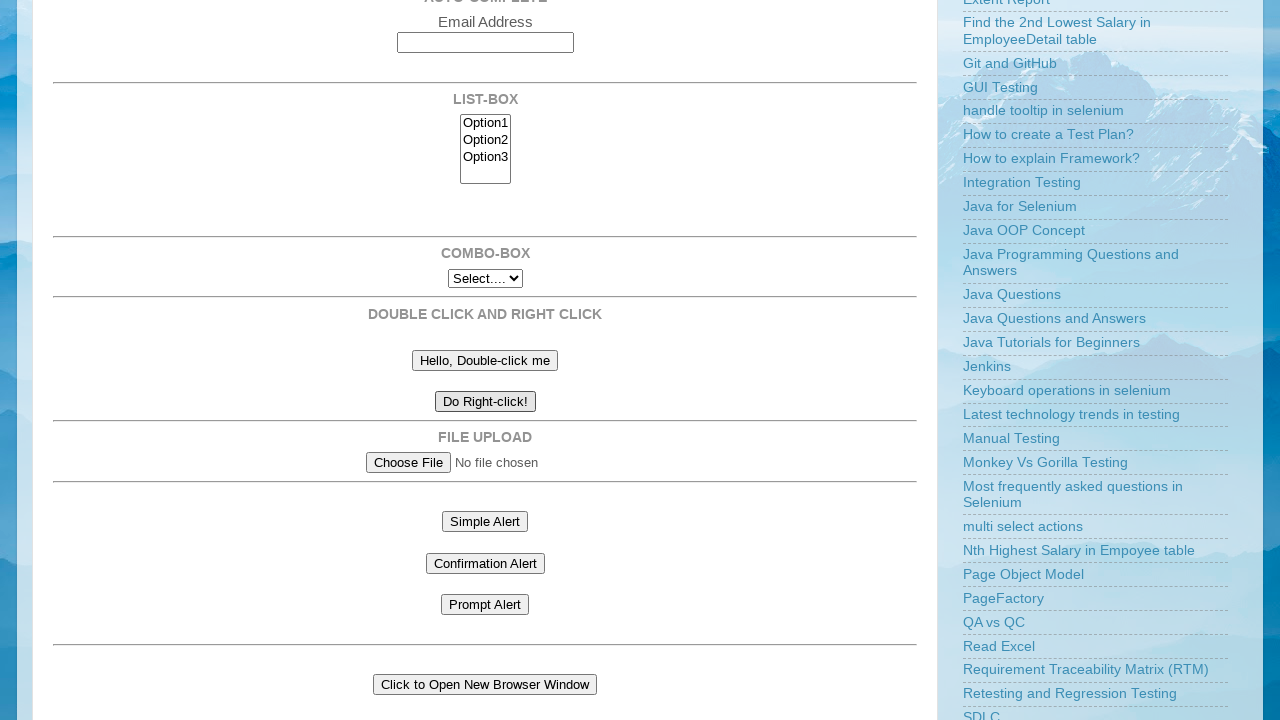

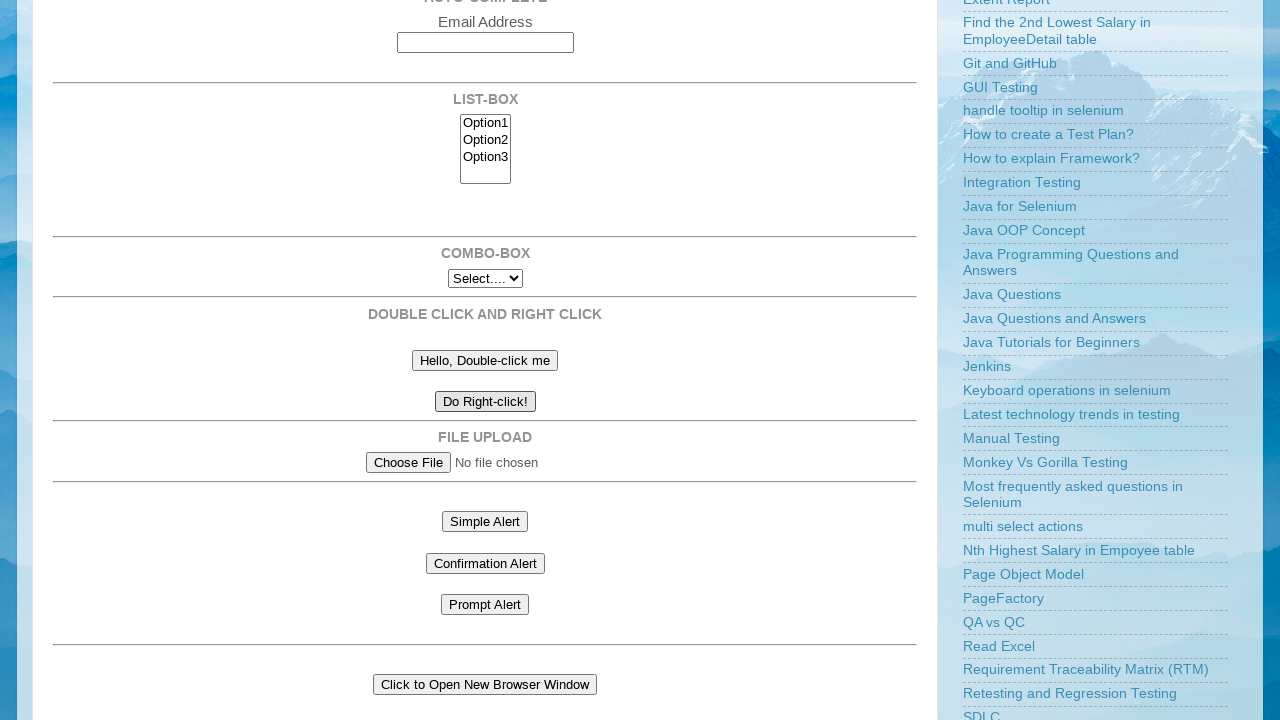